Tests checkbox selection verification by navigating to Checkboxes page and checking selection states

Starting URL: http://the-internet.herokuapp.com/

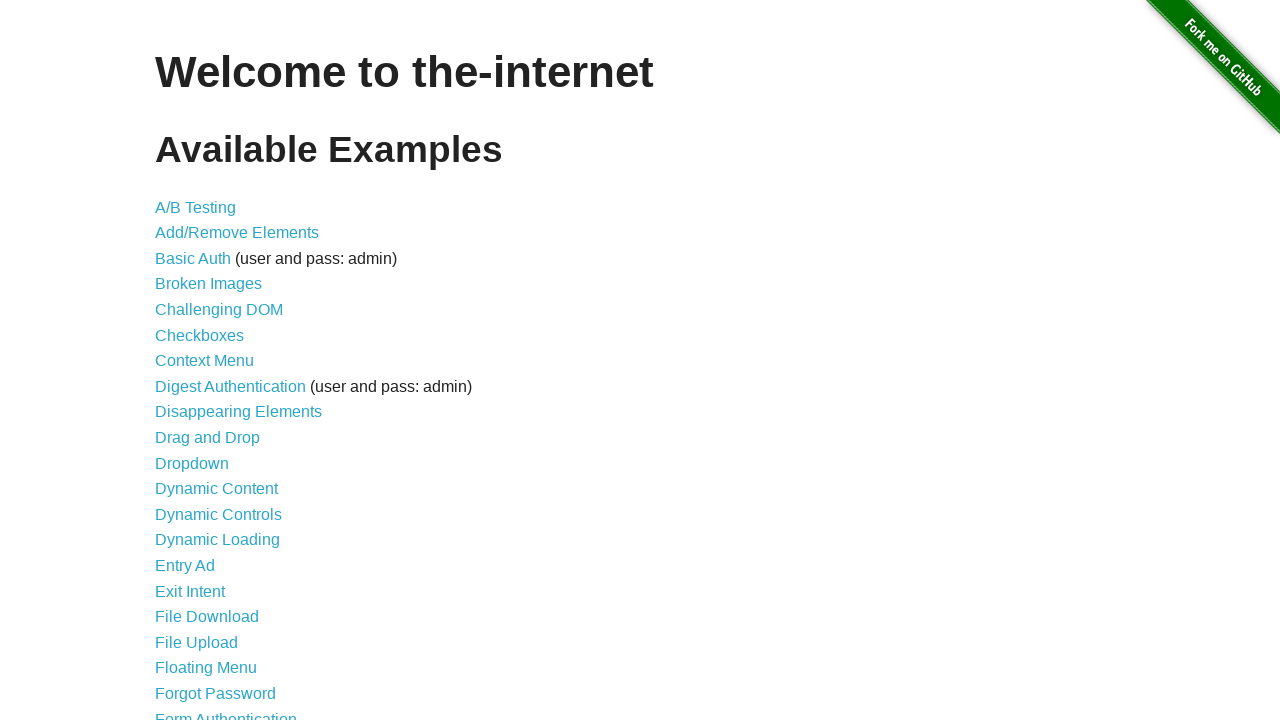

Clicked on Checkboxes link to navigate to checkboxes page at (200, 335) on xpath=//a[contains(text(),'Checkboxes')]
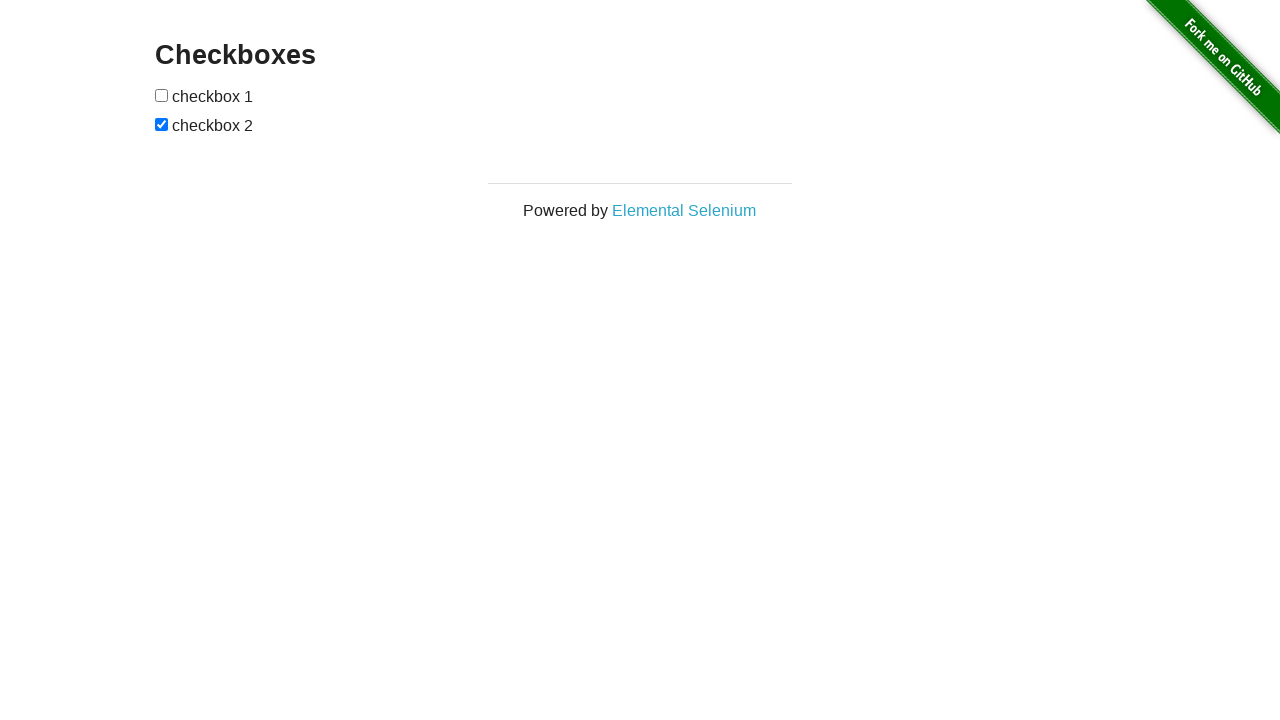

Waited for first checkbox to be visible and loaded
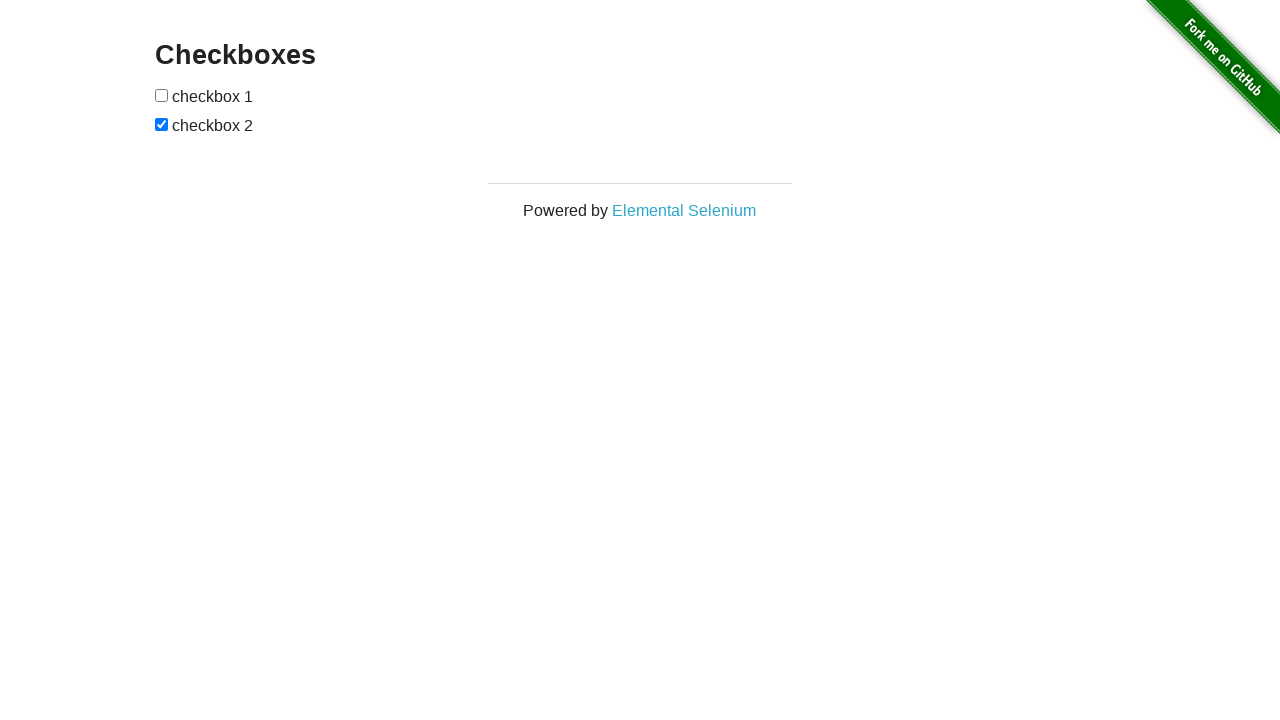

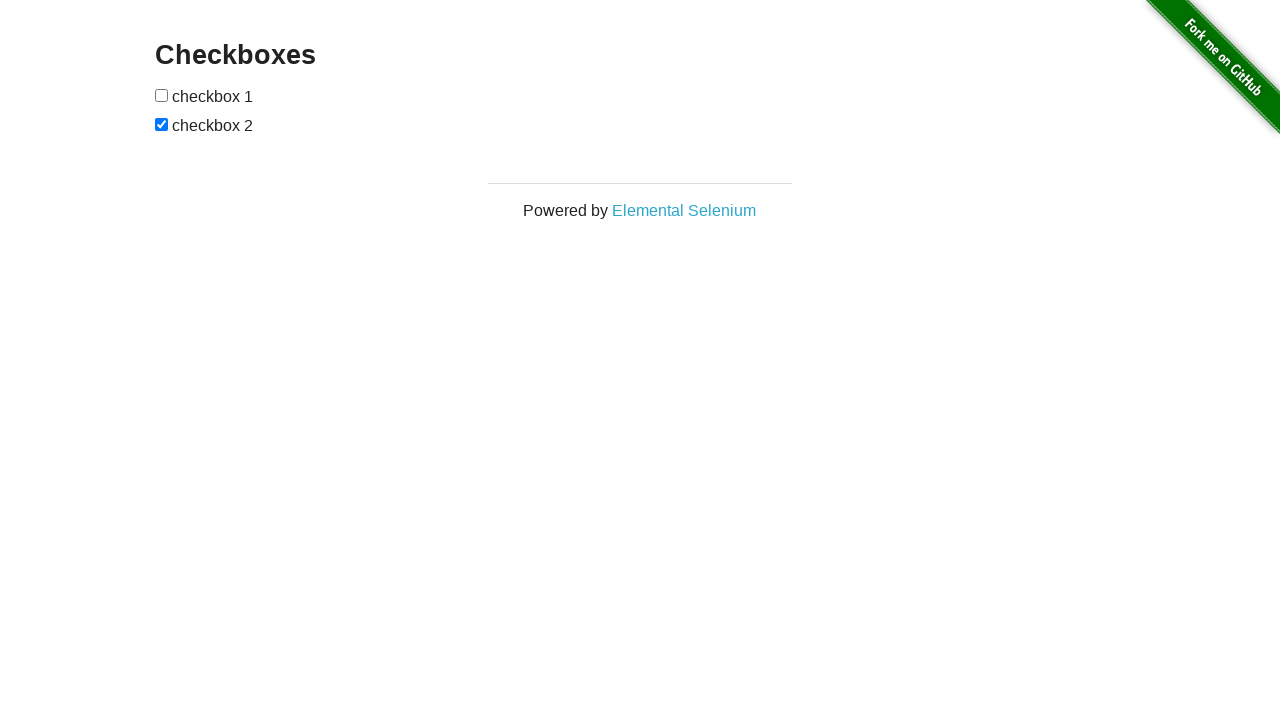